Enters only a name in the feedback form, clicks Send, then clicks Yes on the confirmation page, and verifies the thank you message includes the name.

Starting URL: https://kristinek.github.io/site/tasks/provide_feedback

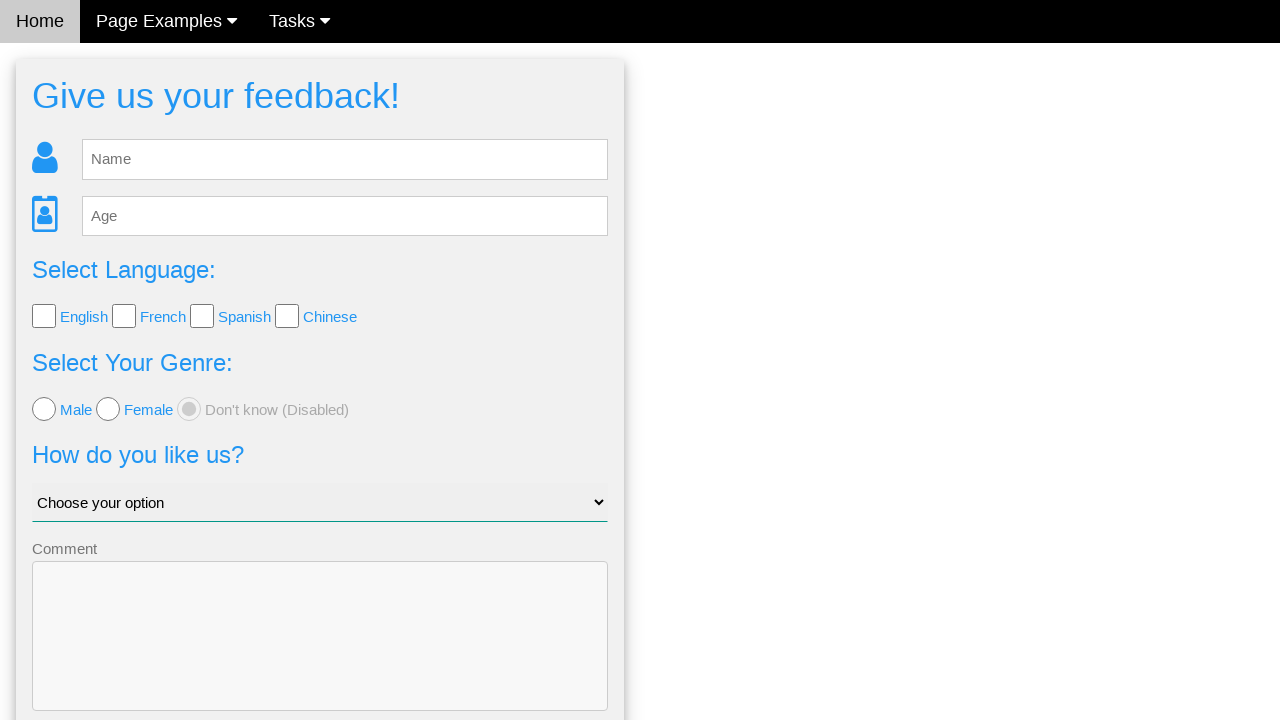

Filled name field with 'Marcus' on #fb_name
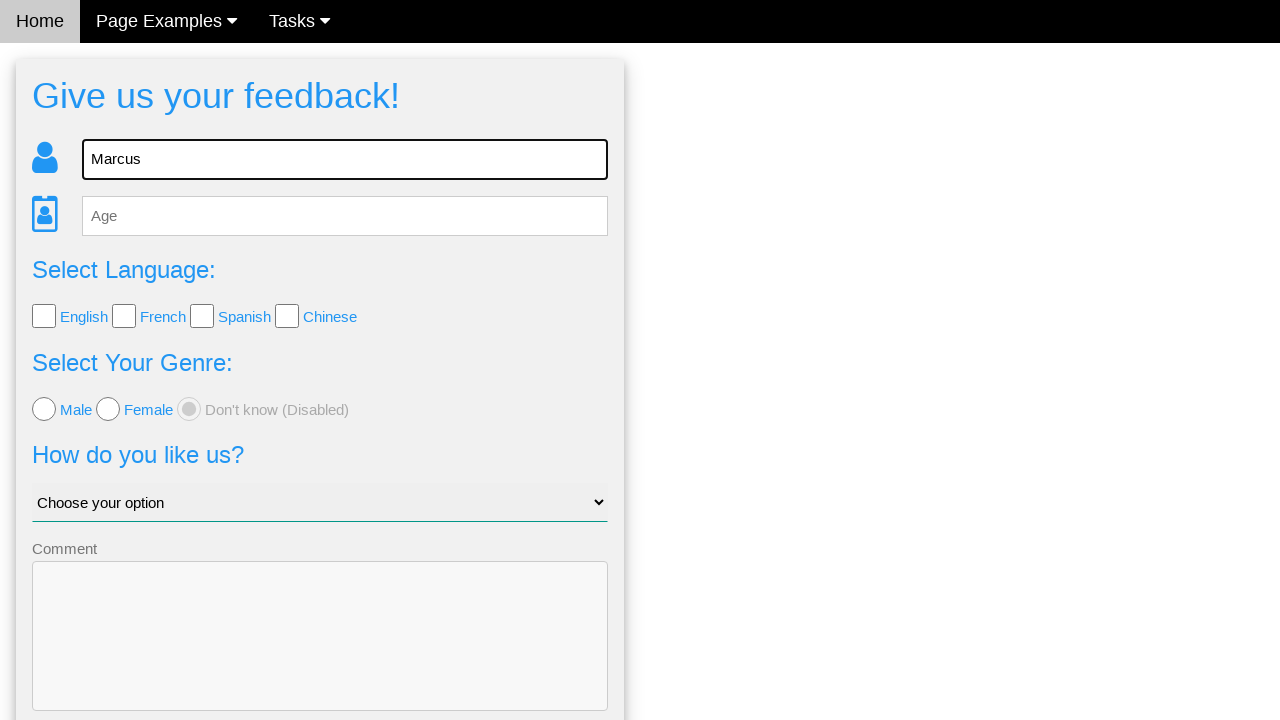

Clicked Send button to submit feedback form at (320, 656) on button.w3-btn-block.w3-blue.w3-section
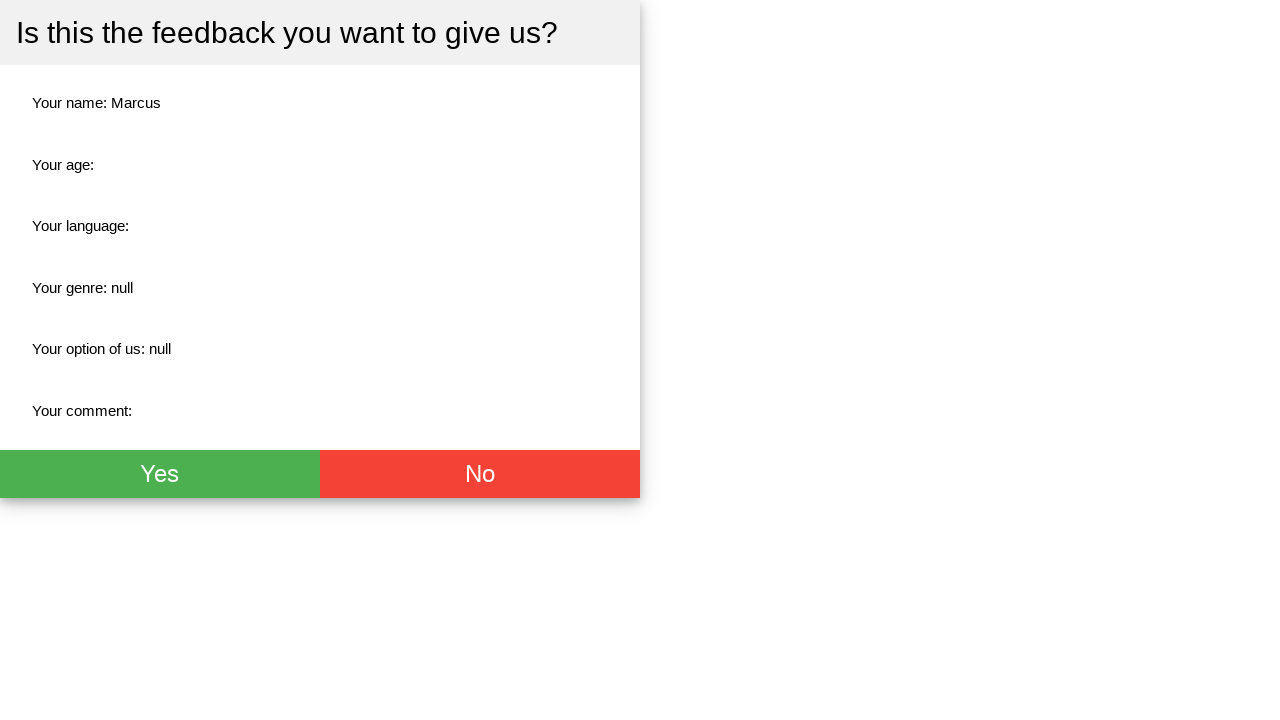

Confirmation page loaded with Yes button visible
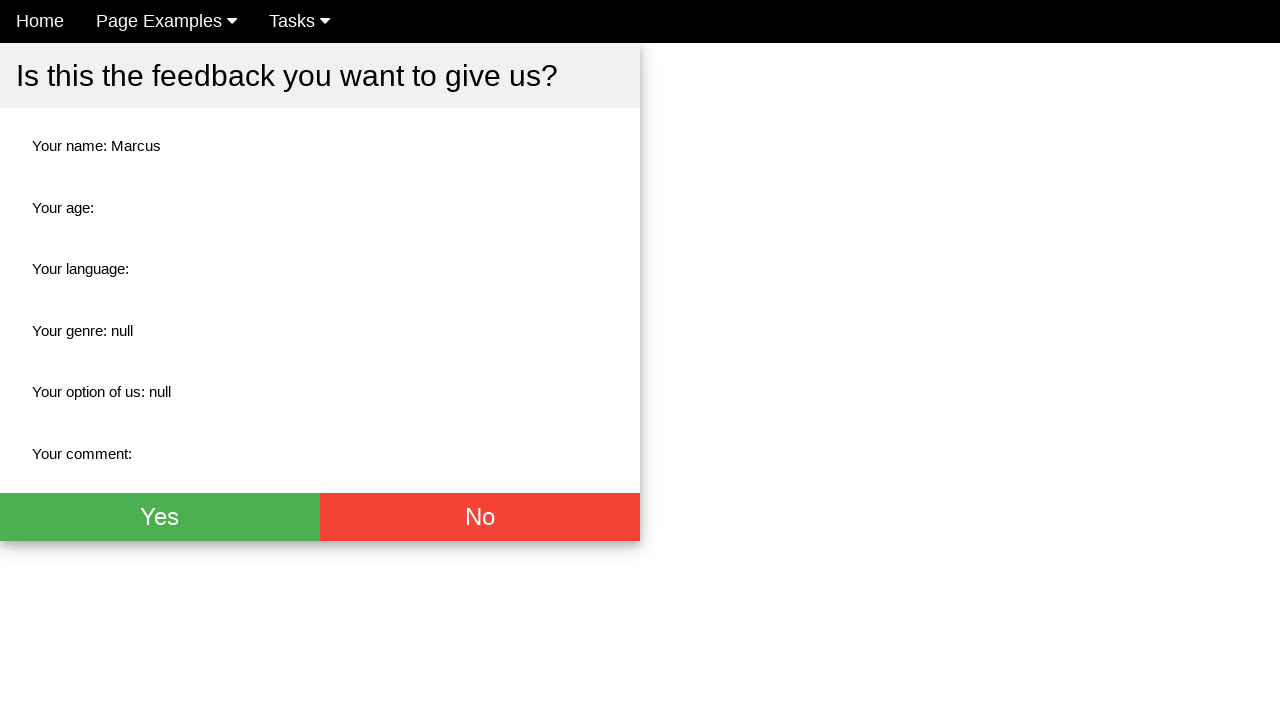

Clicked Yes button on confirmation page at (160, 517) on button.w3-btn.w3-green.w3-xlarge
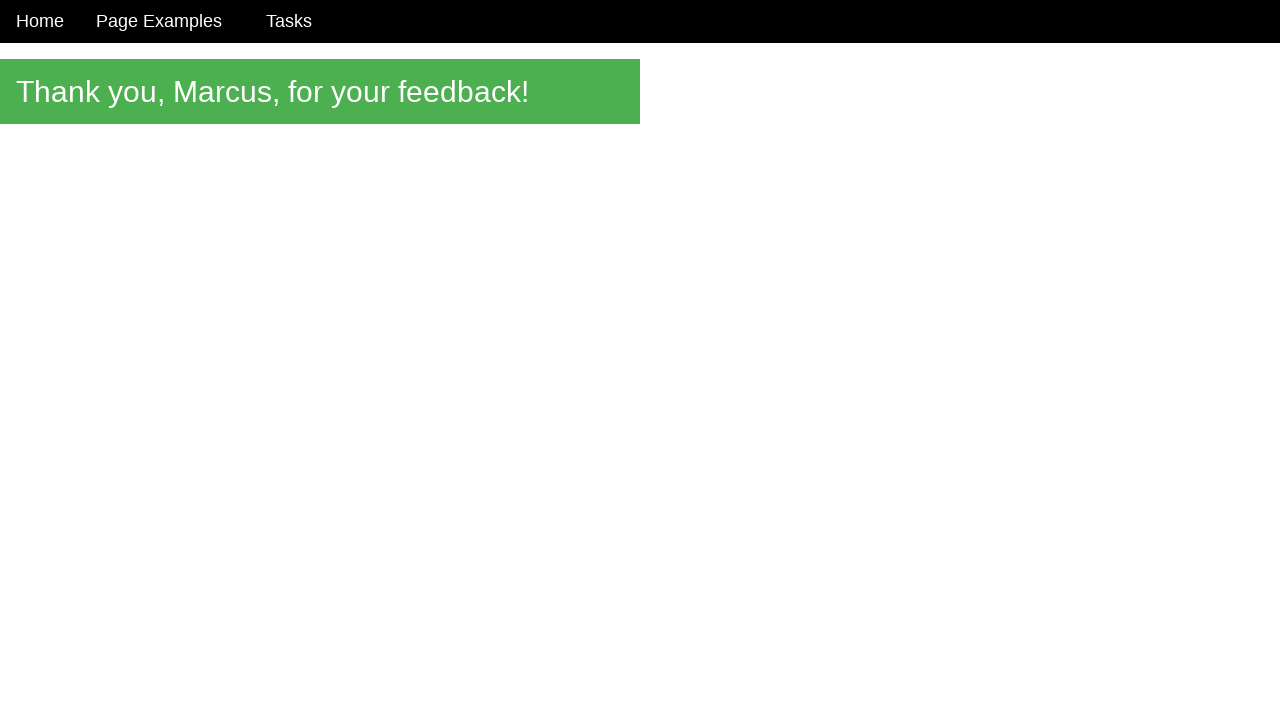

Thank you message appeared
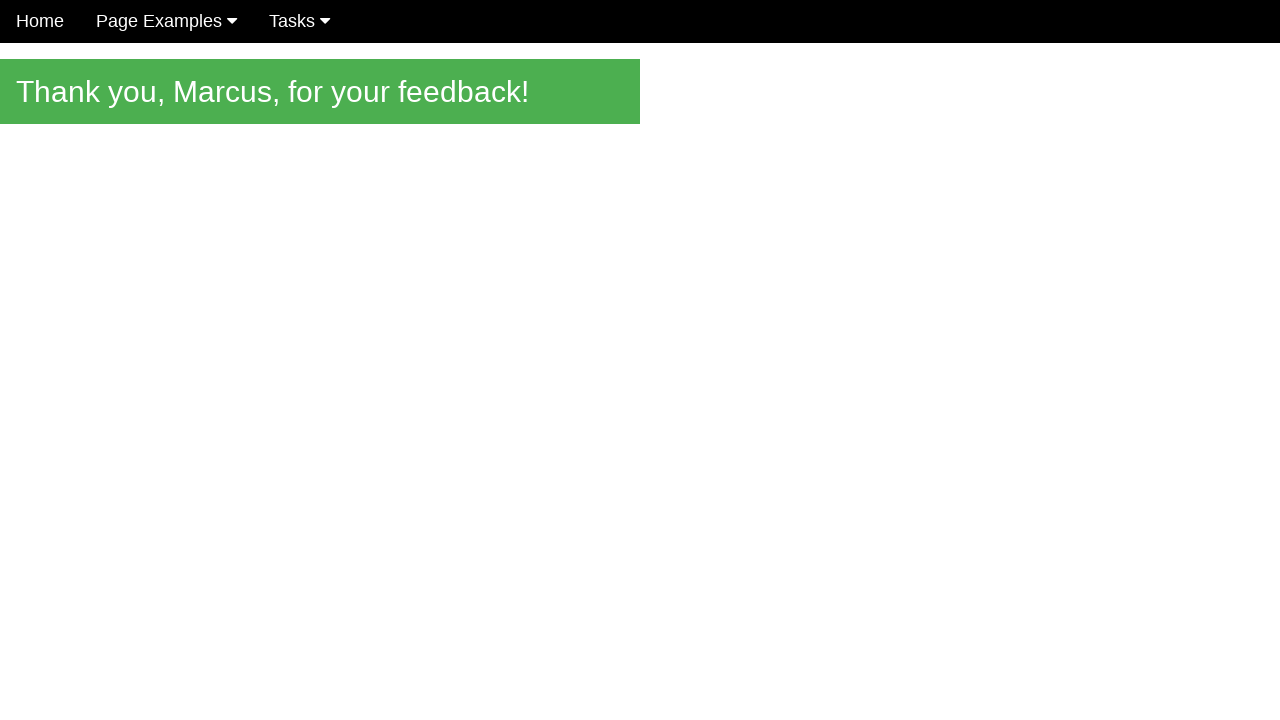

Verified thank you message contains name: 'Thank you, Marcus, for your feedback!'
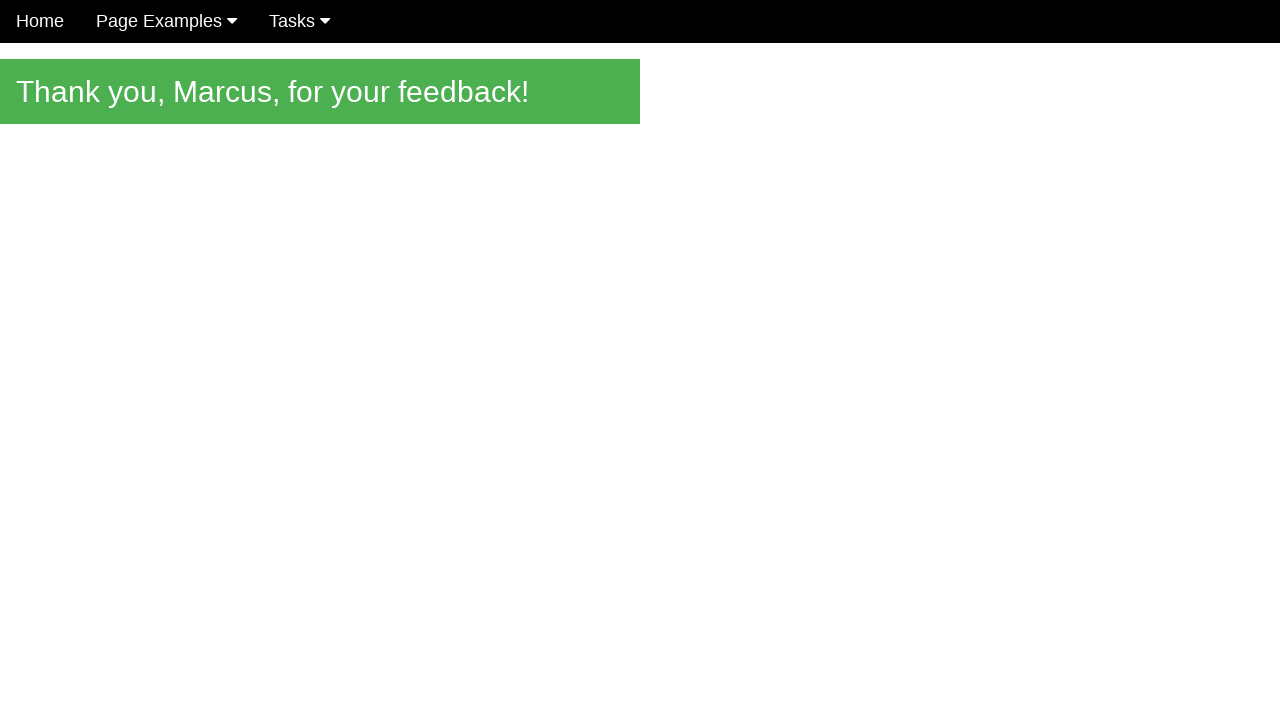

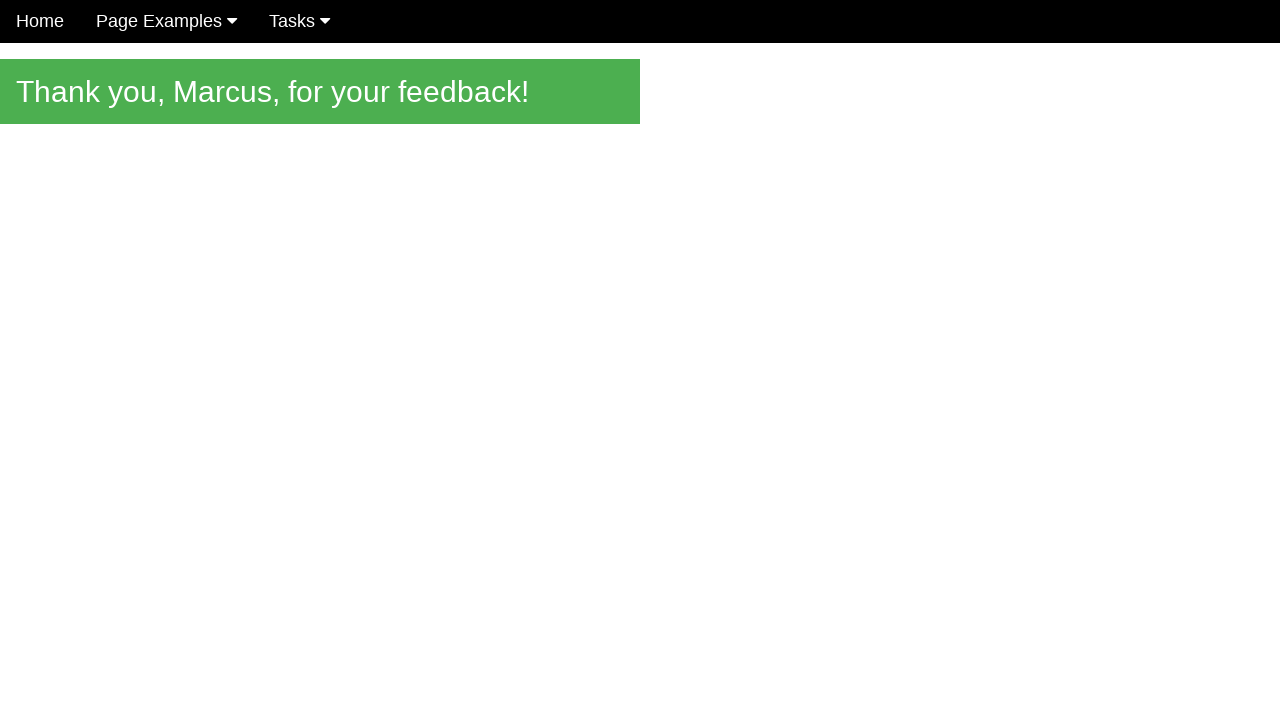